Tests single select dropdown functionality by selecting "Python" from a language dropdown and verifying the selection result

Starting URL: https://www.qa-practice.com/elements/select/single_select

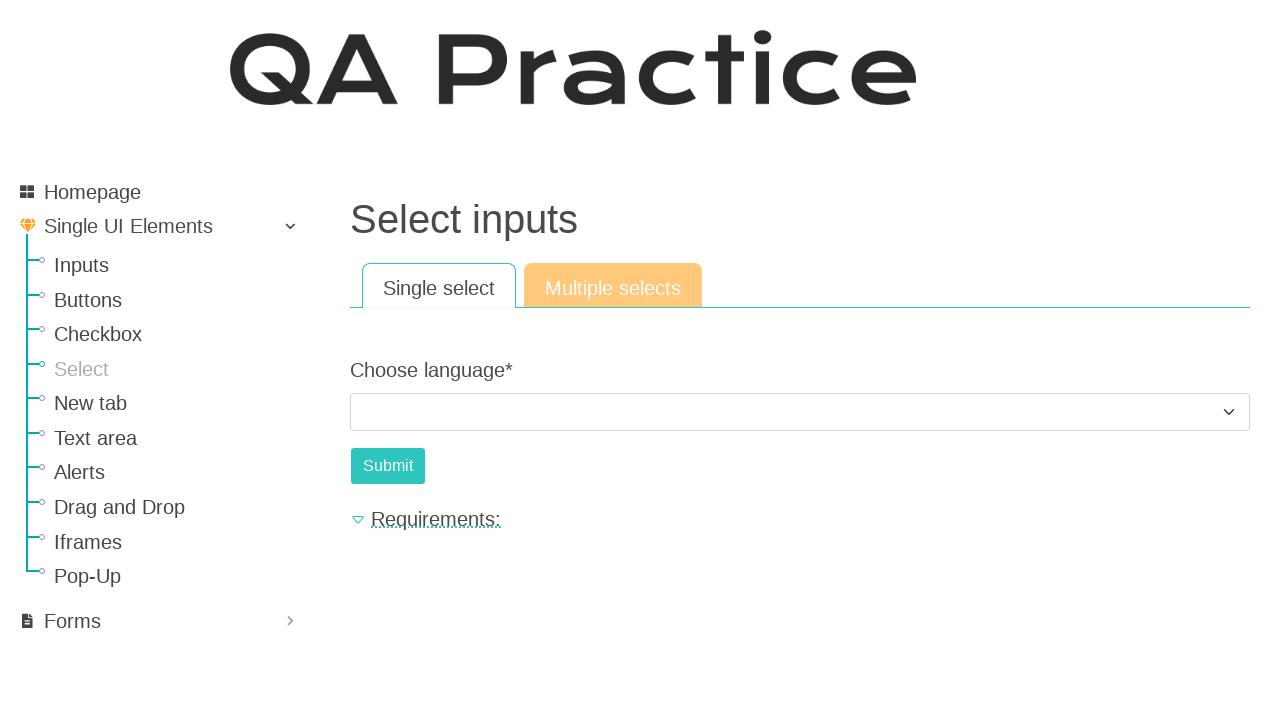

Selected 'Python' from the language dropdown on #id_choose_language
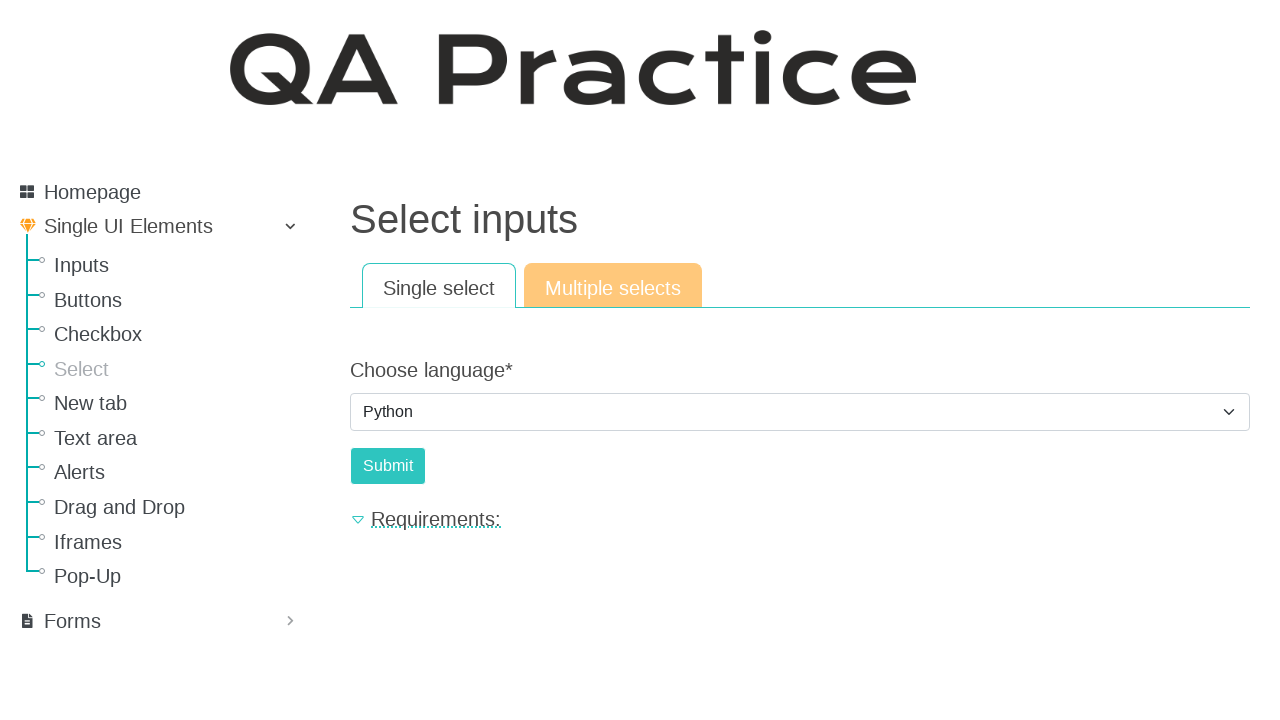

Clicked the submit button at (388, 466) on #submit-id-submit
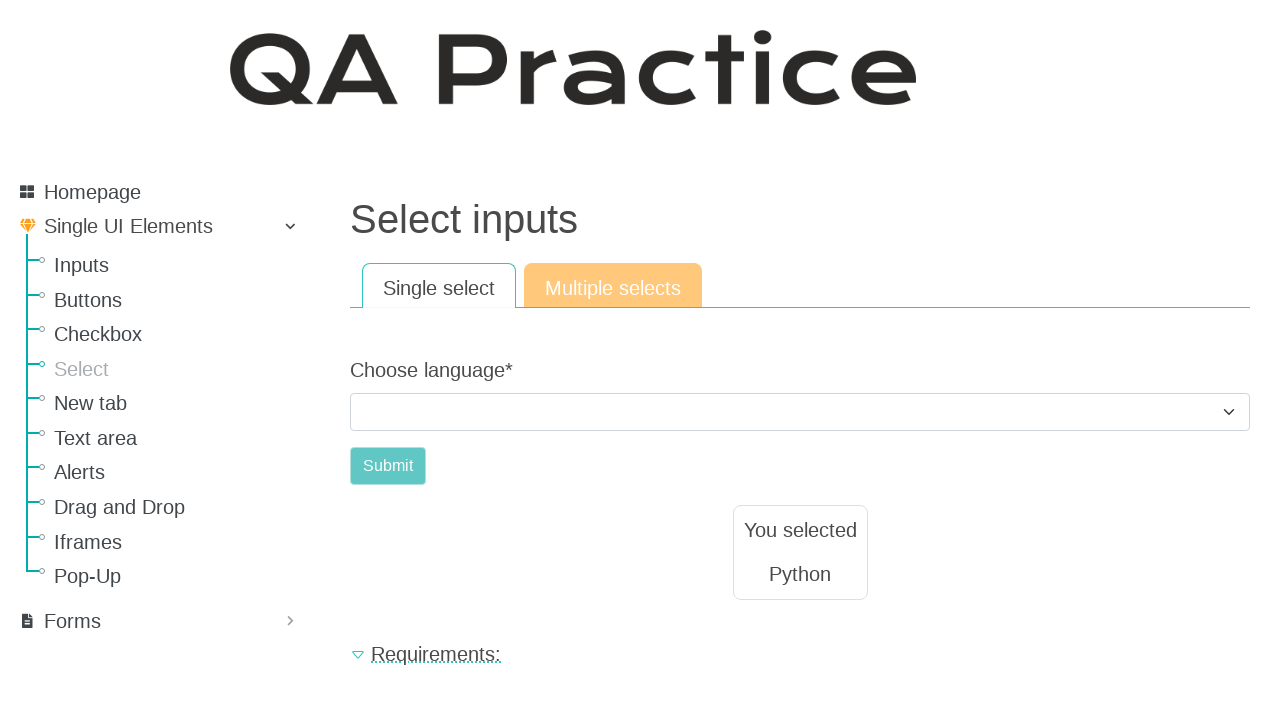

Result text element loaded and is visible
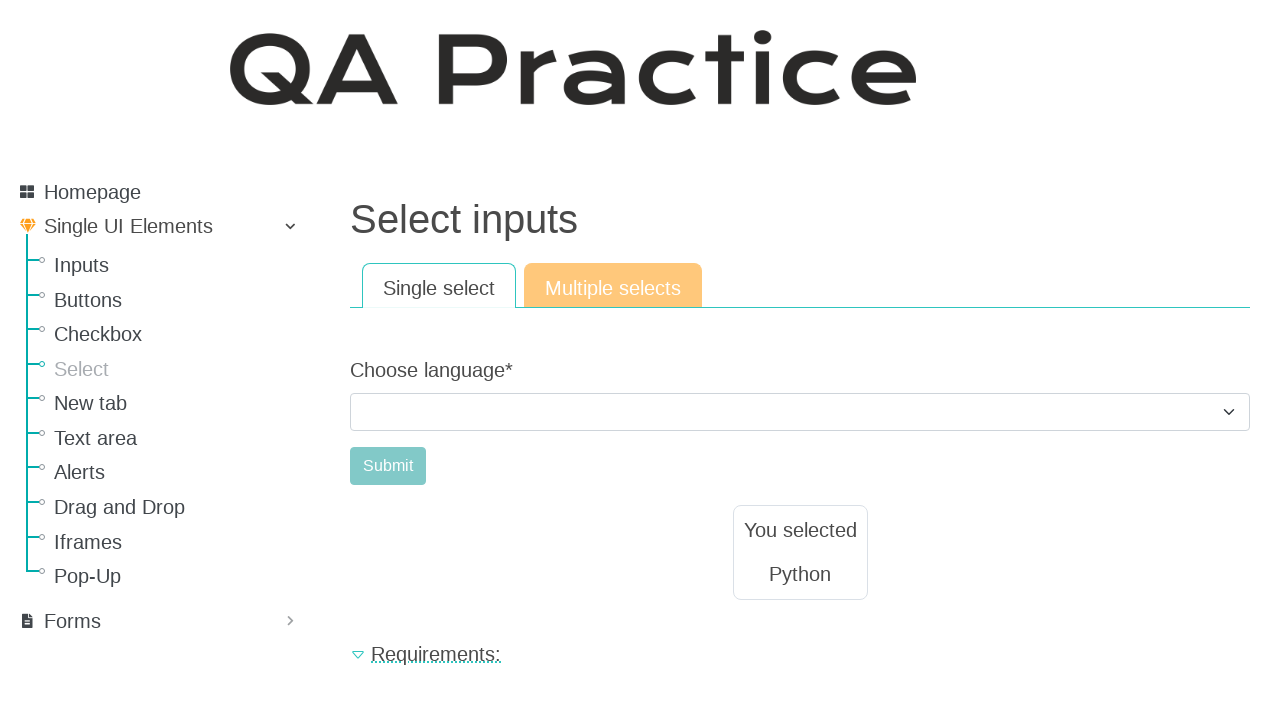

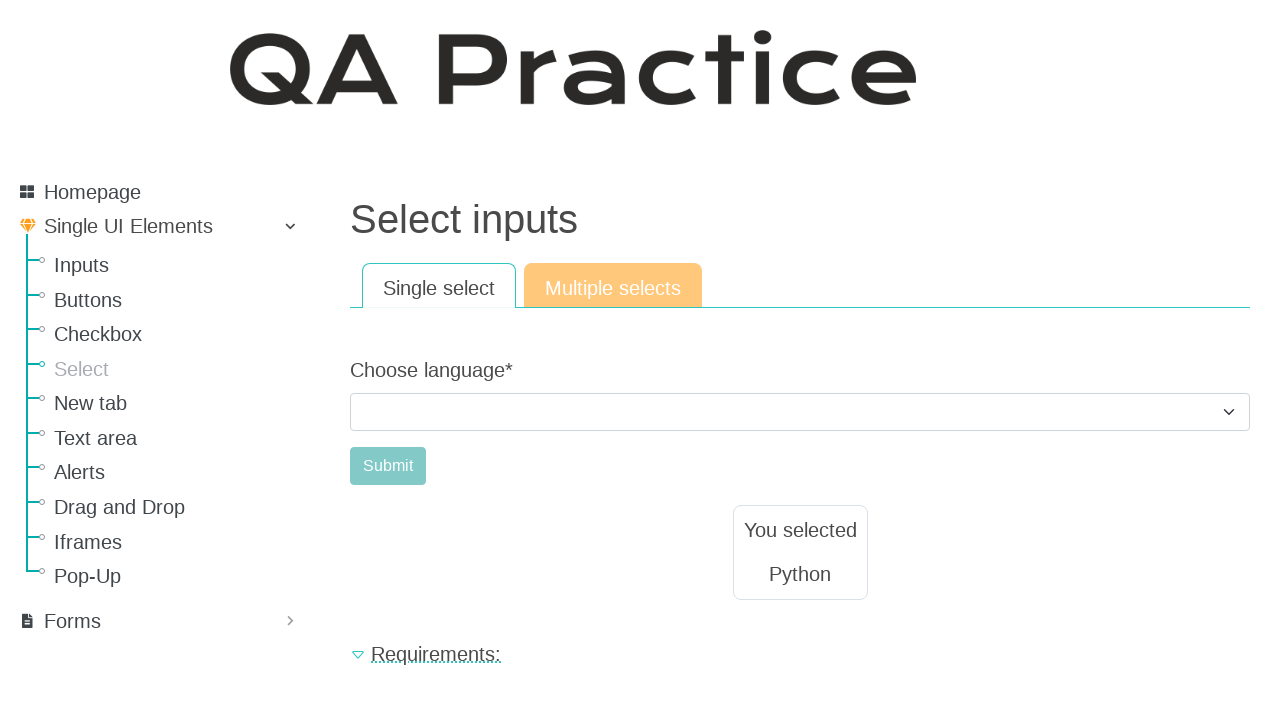